Tests drag and drop functionality by dragging an element from source to target location within an iframe

Starting URL: https://jqueryui.com/droppable/

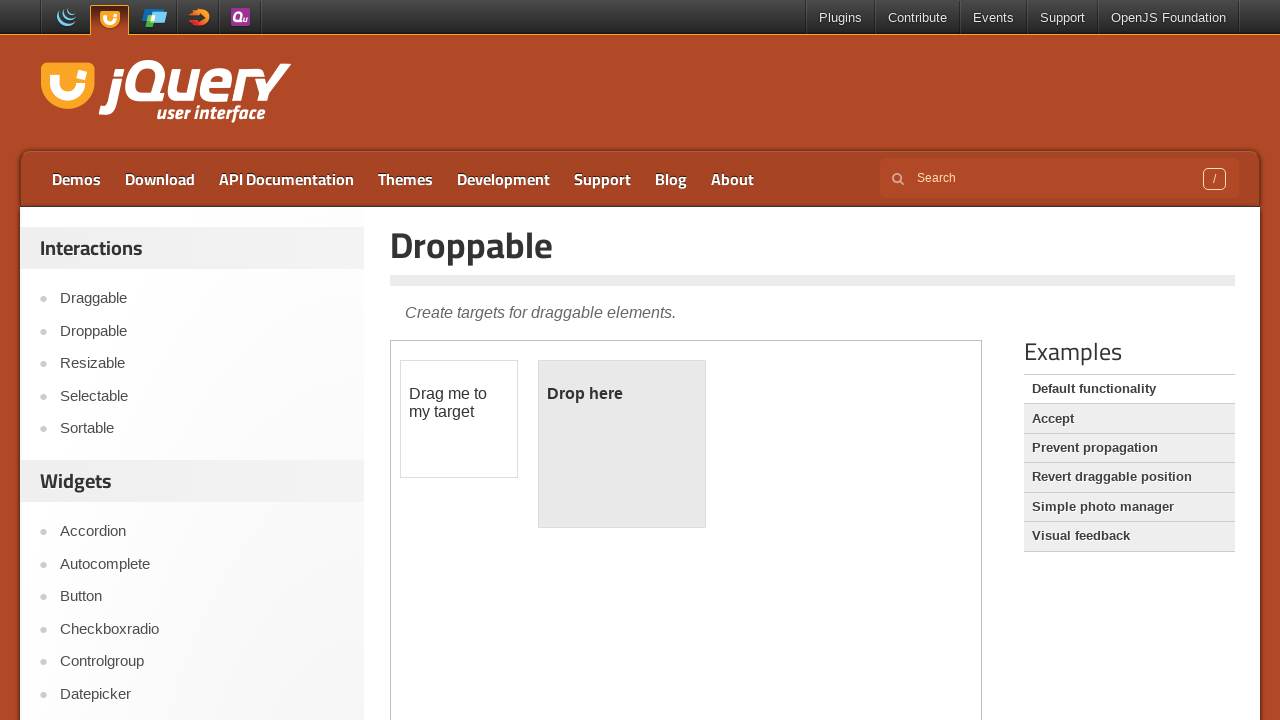

Located the first iframe containing drag and drop demo
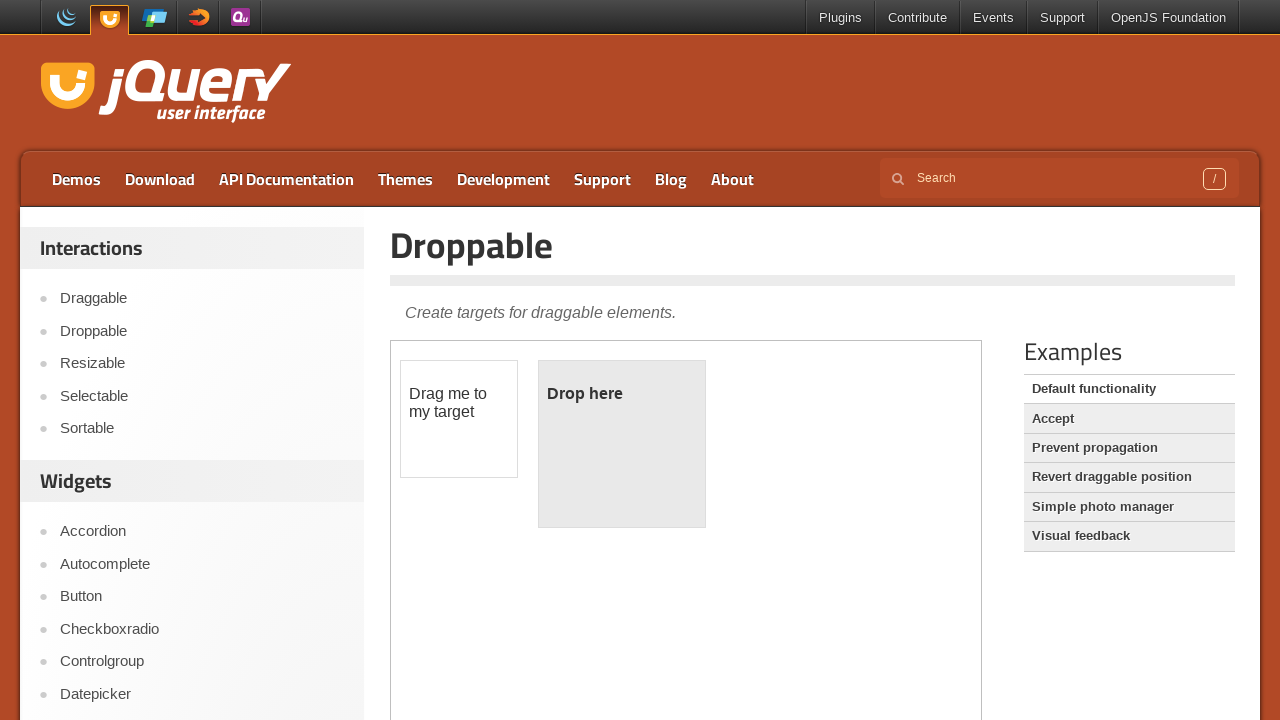

Located draggable element with id 'draggable'
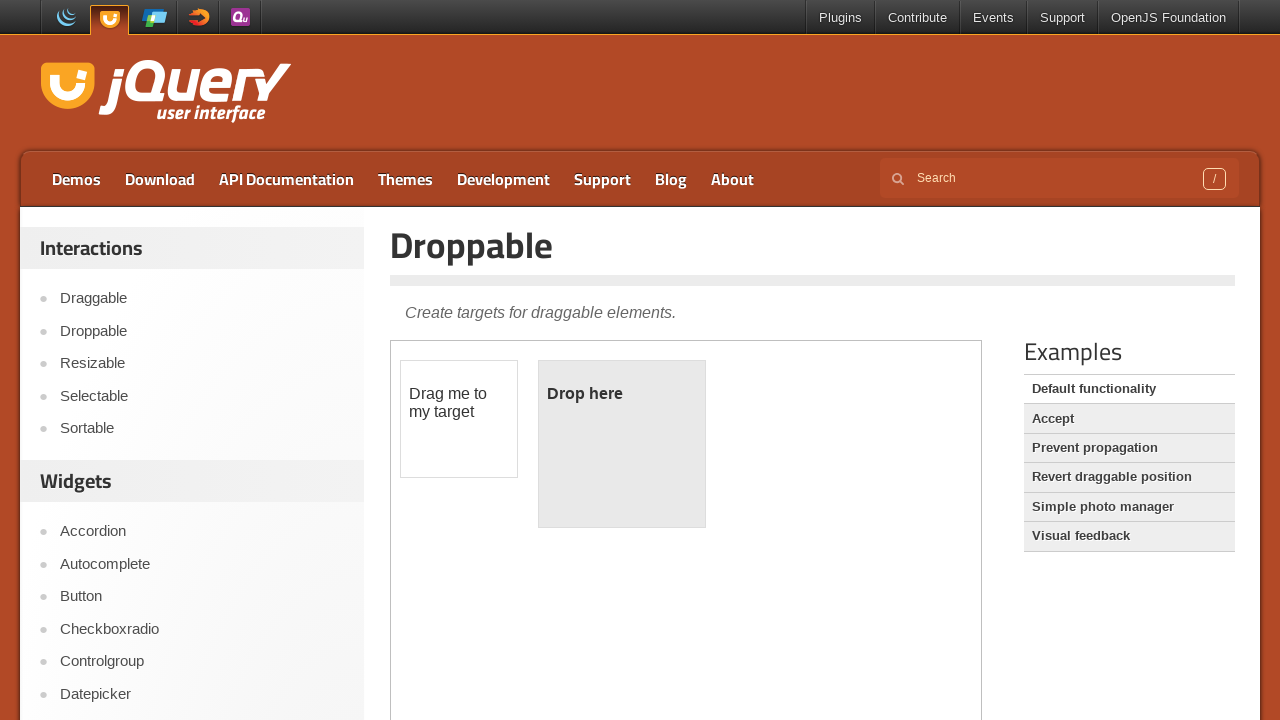

Located droppable target element with id 'droppable'
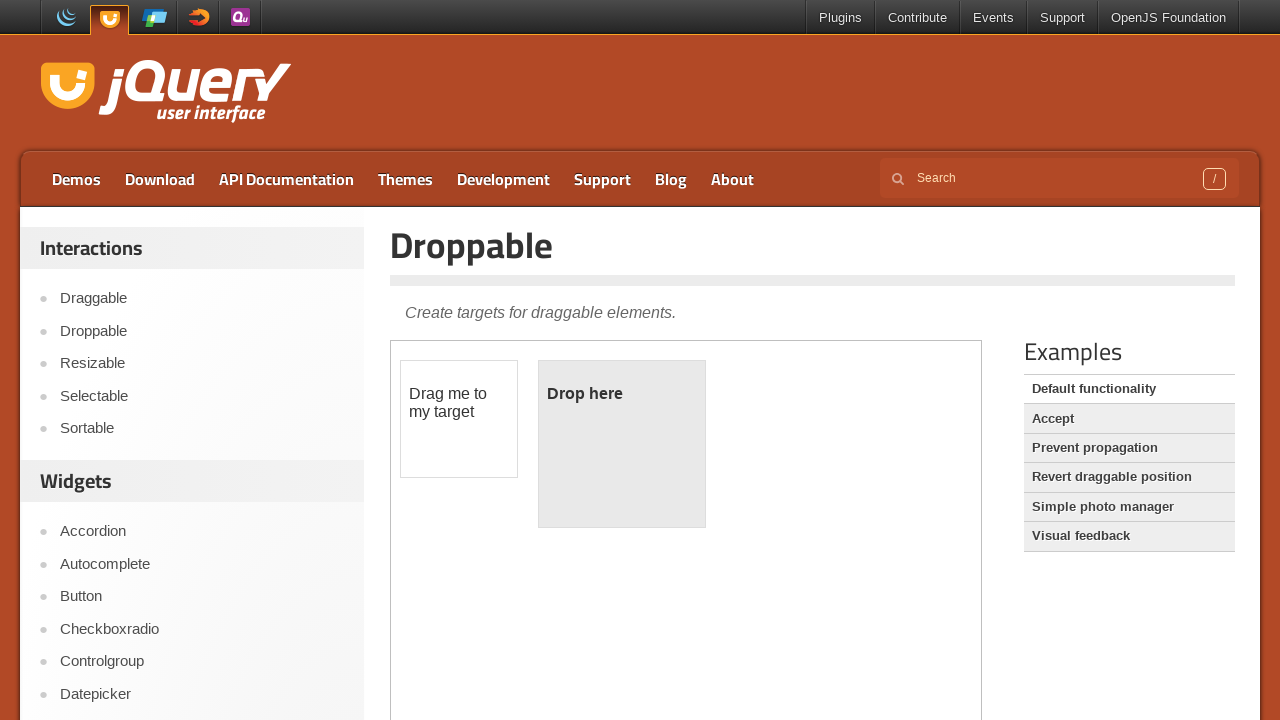

Dragged element from source to target location at (622, 444)
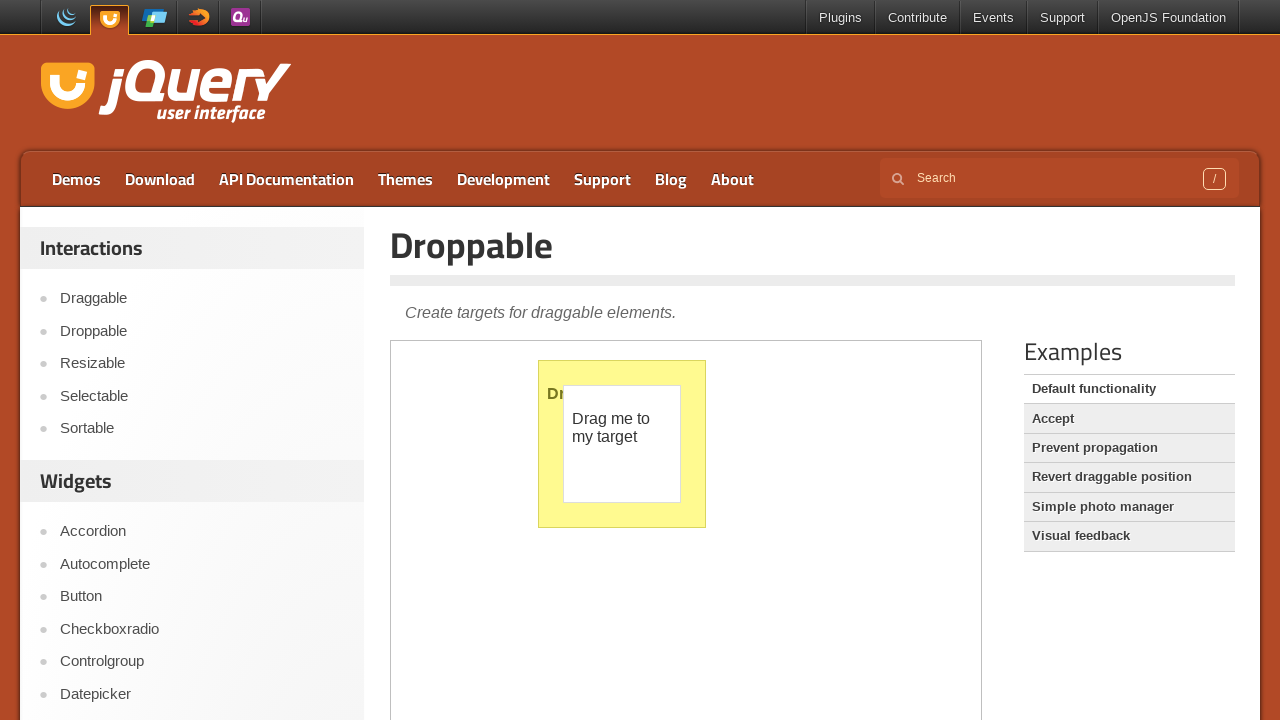

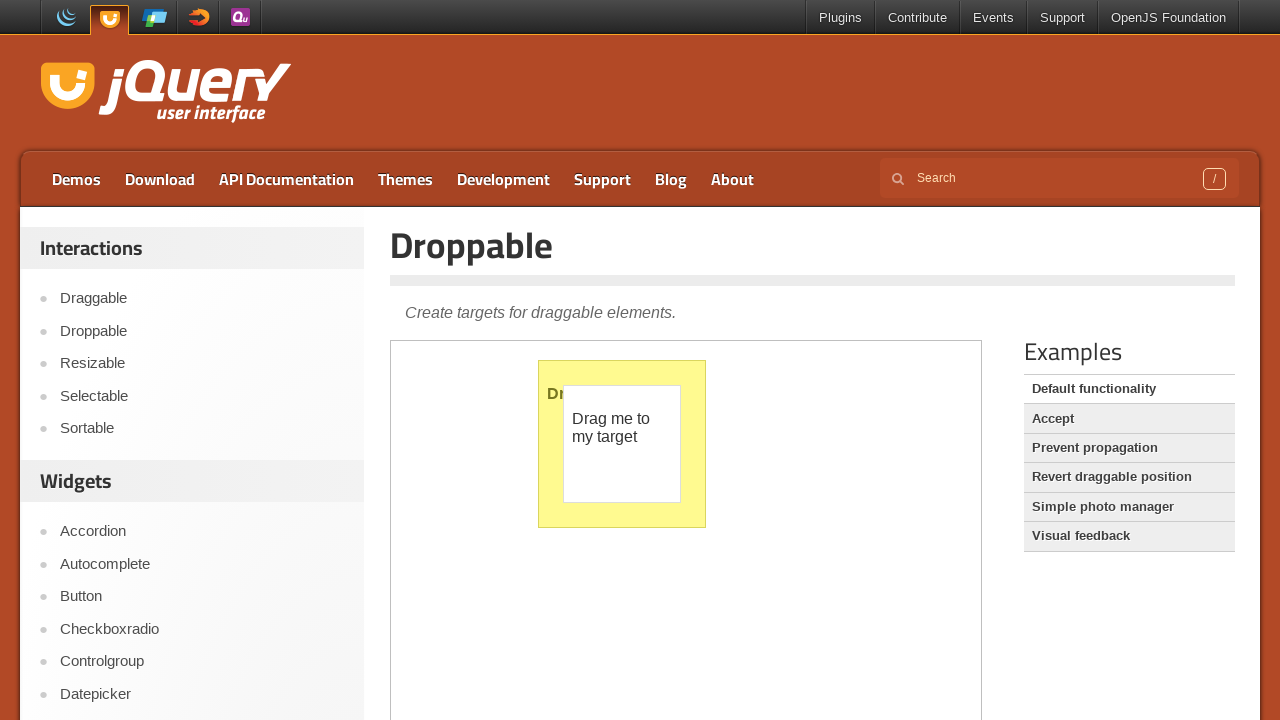